Tests the translation search functionality on WoordHunt by searching for "apple" and verifying the Russian translation is displayed

Starting URL: https://wooordhunt.ru/

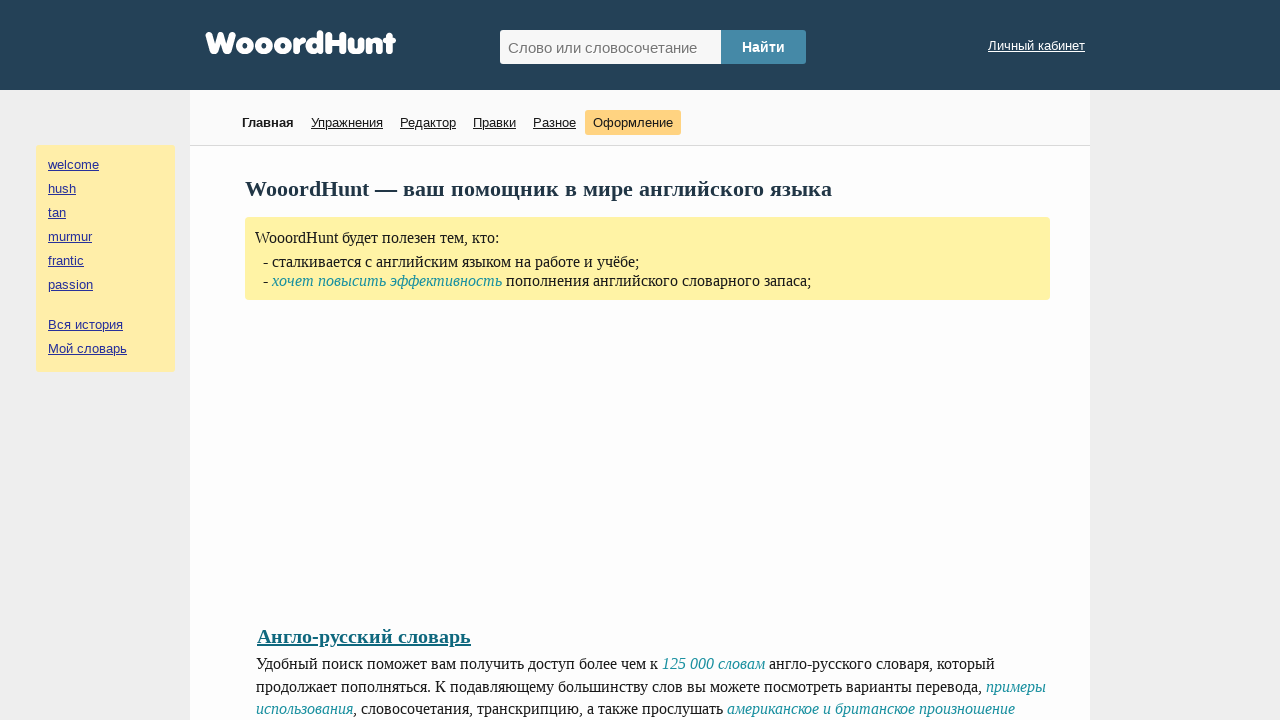

Entered 'apple' into the search field on #hunted_word
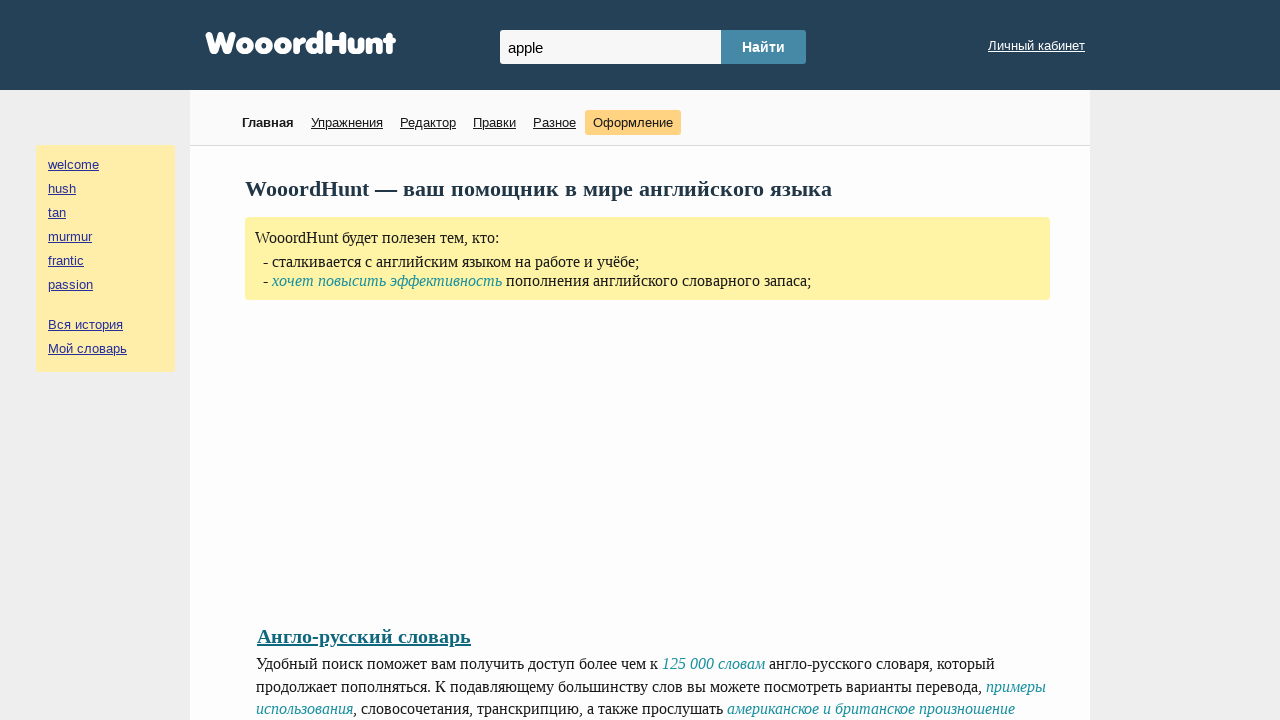

Clicked the submit button to search for 'apple' at (764, 47) on #hunted_word_submit
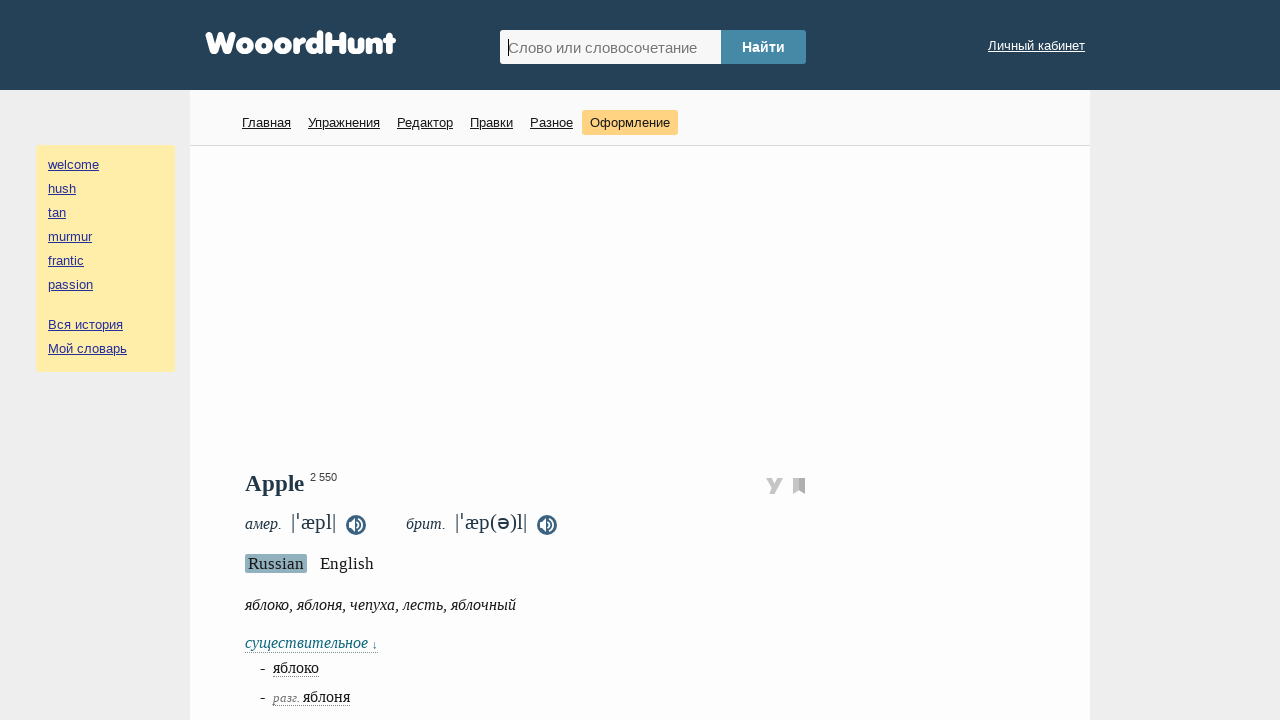

Translation result loaded and visible
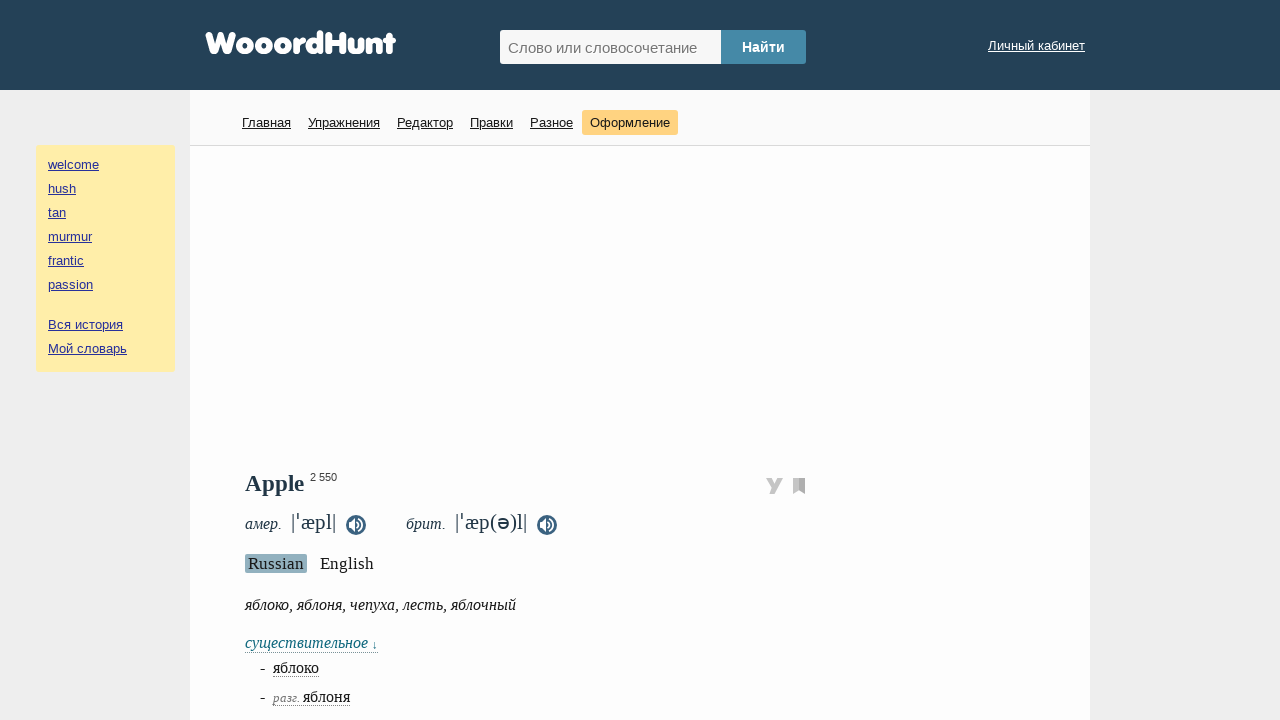

Verified Russian translation matches expected result: 'яблоко, яблоня, чепуха, лесть, яблочный'
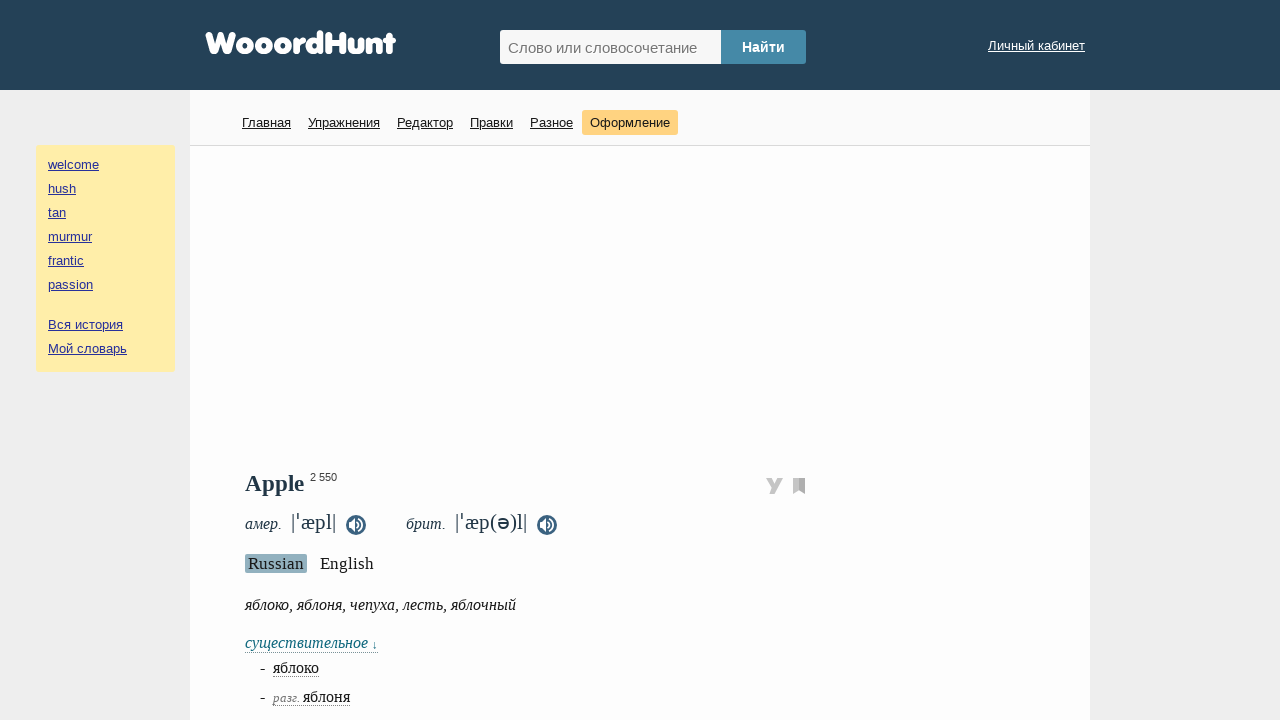

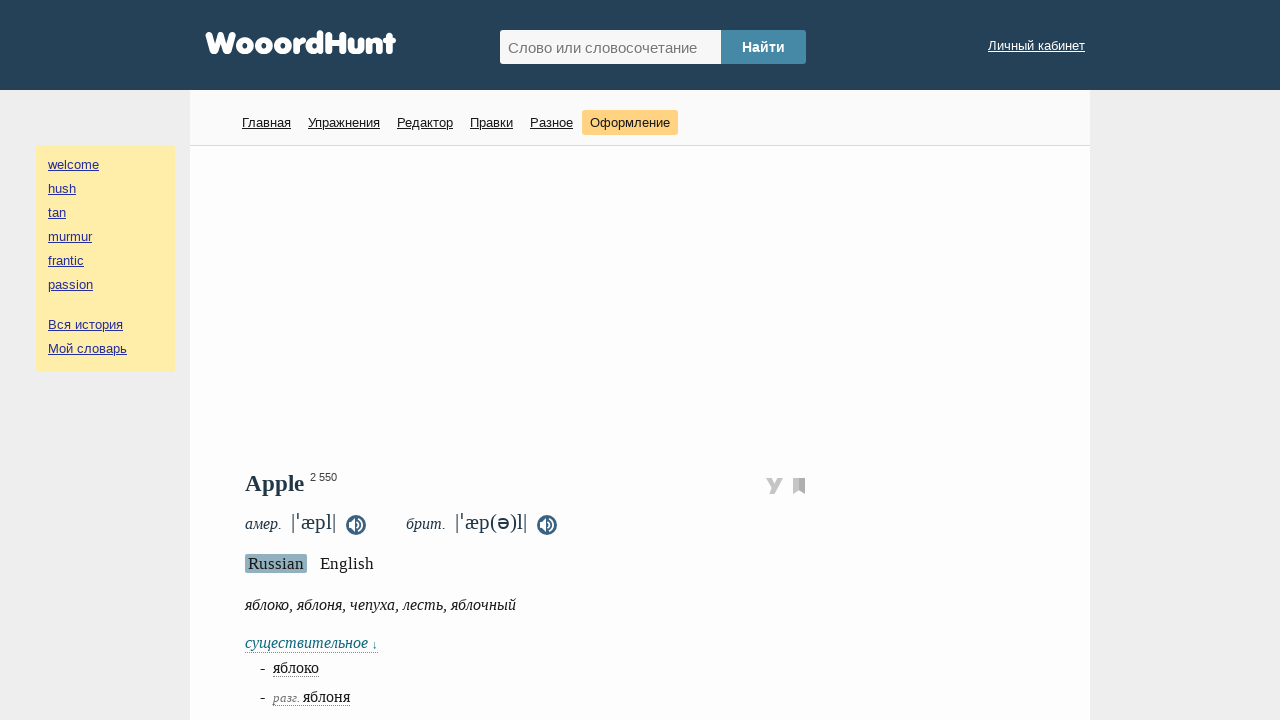